Clicks on an author icon in the article list and verifies navigation to the author's page

Starting URL: https://fintan.jp

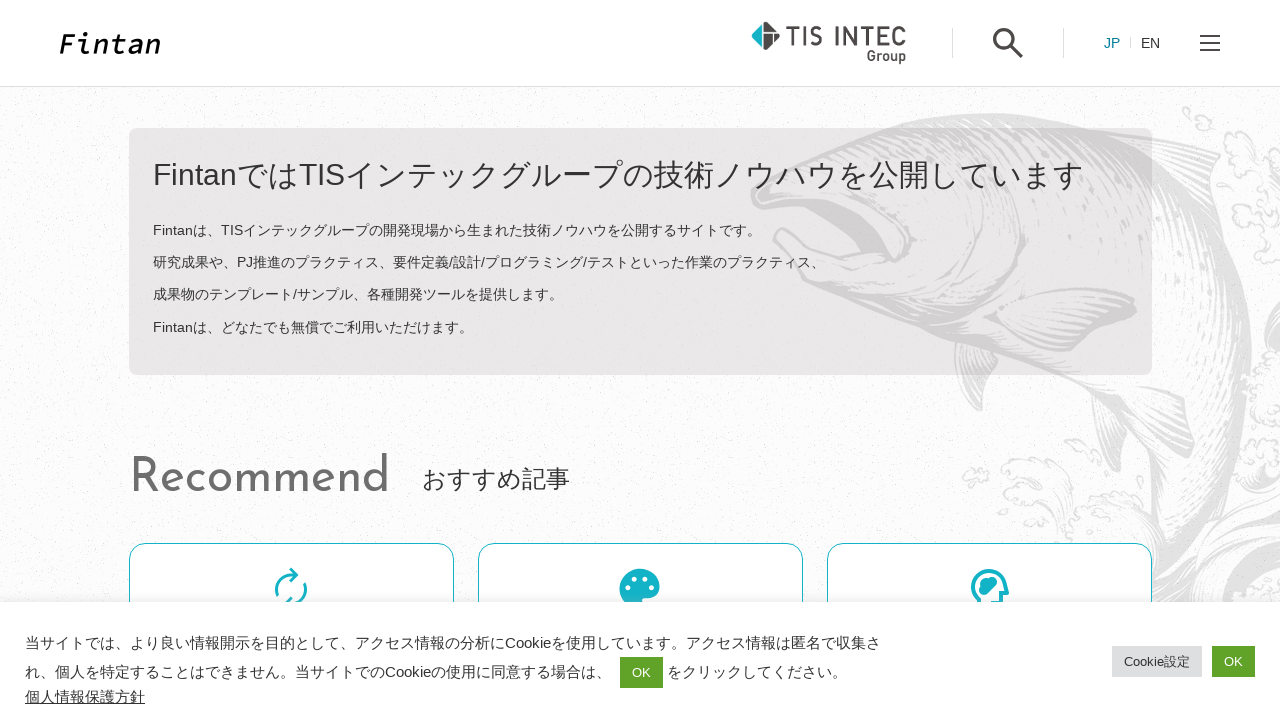

Waited for article cards to load on the page
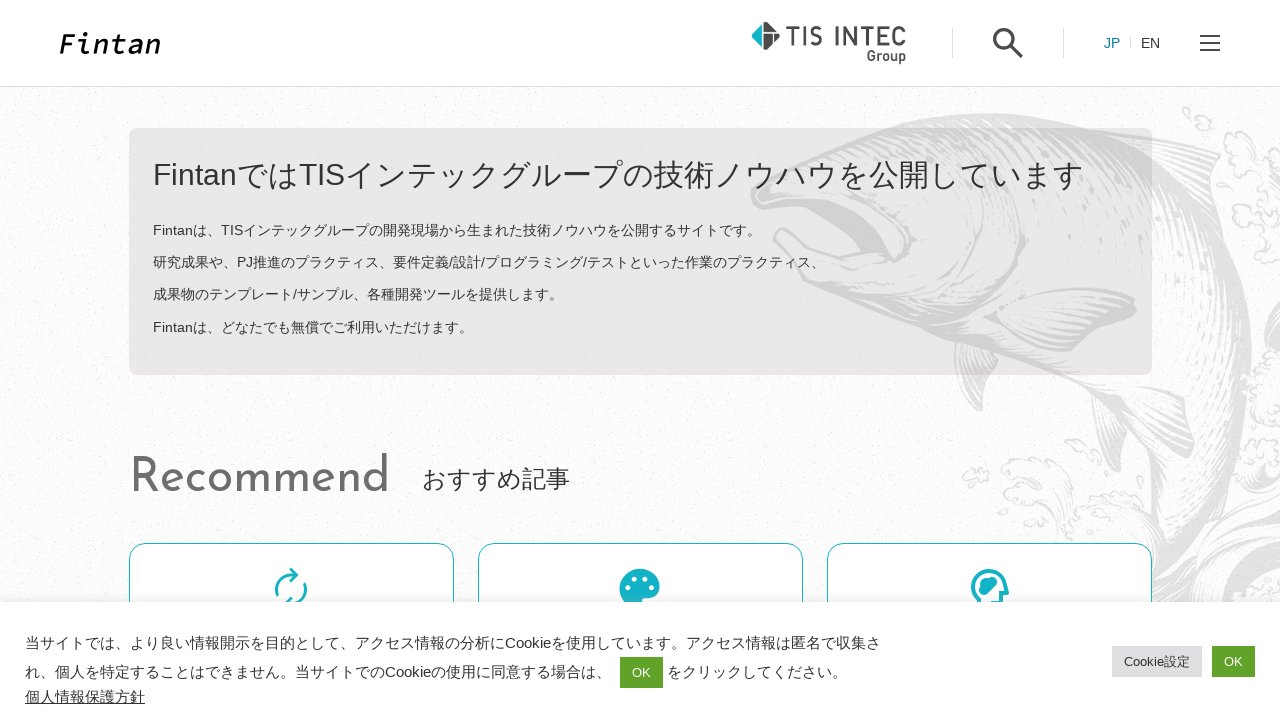

Located the author icon link element
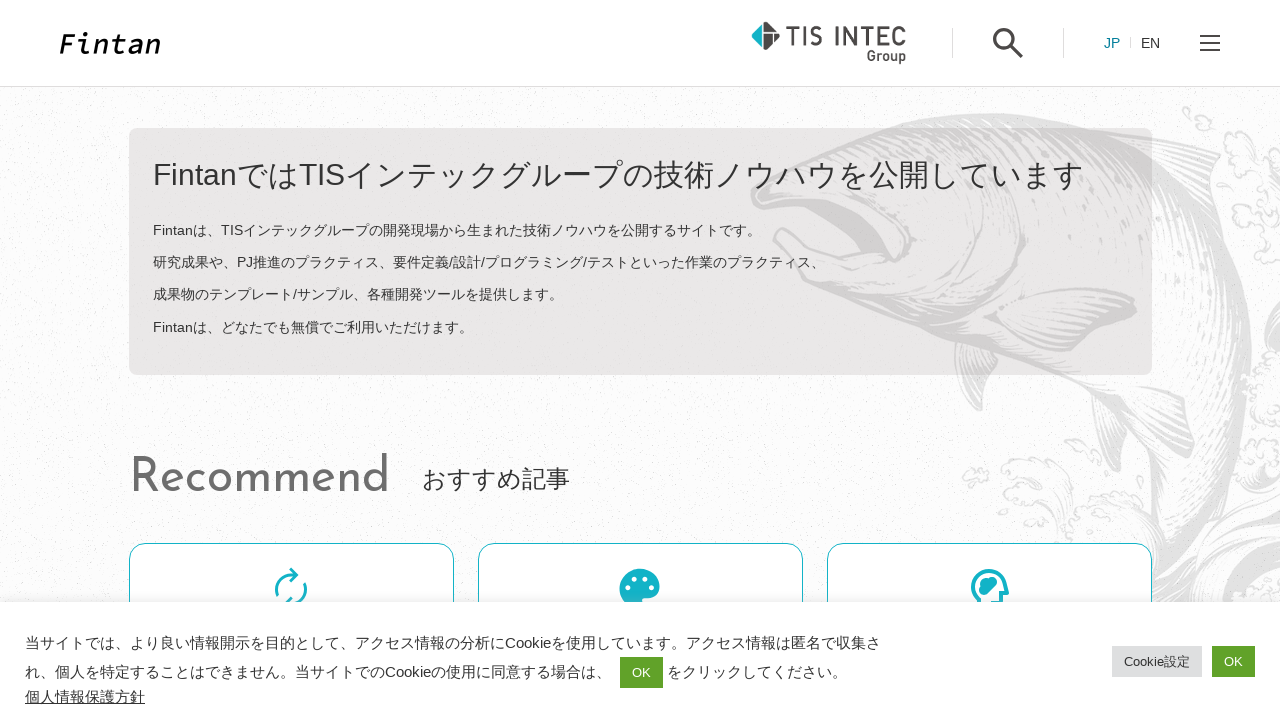

Retrieved author page URL: https://fintan.jp/author/%e5%b1%b1%e5%8f%a3-%e8%b3%a2%e4%ba%ba/
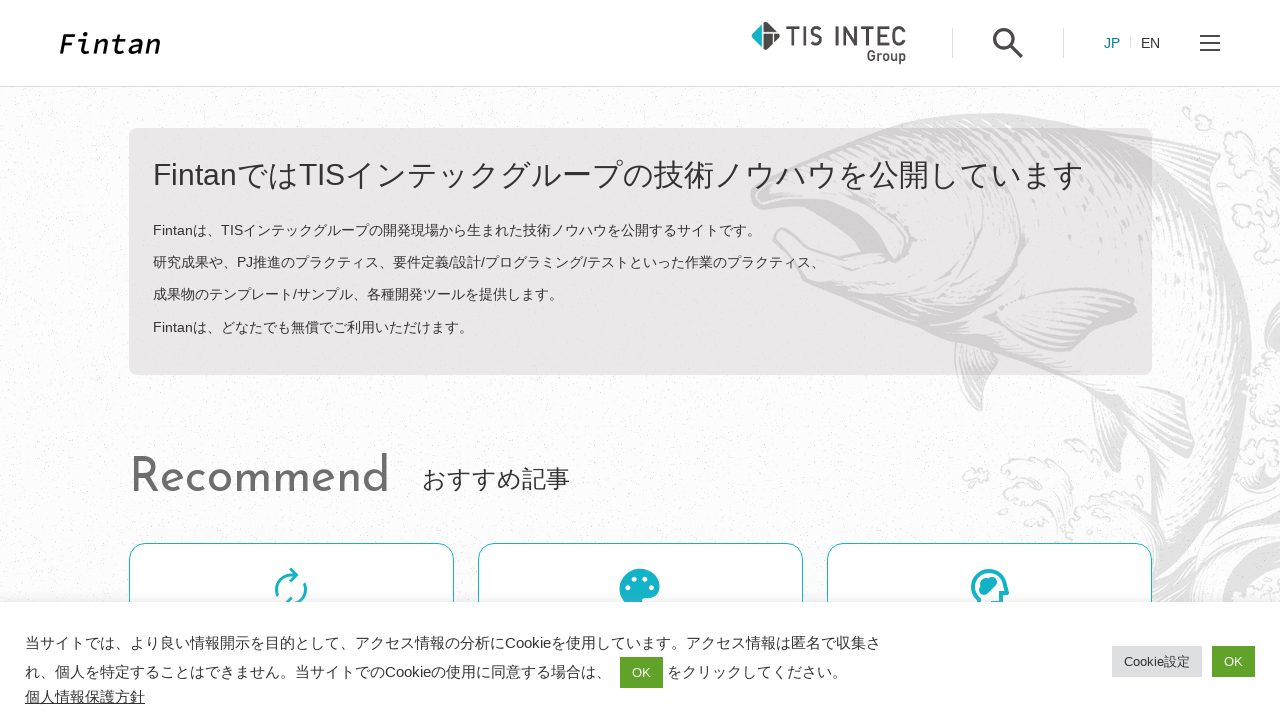

Located the author icon element
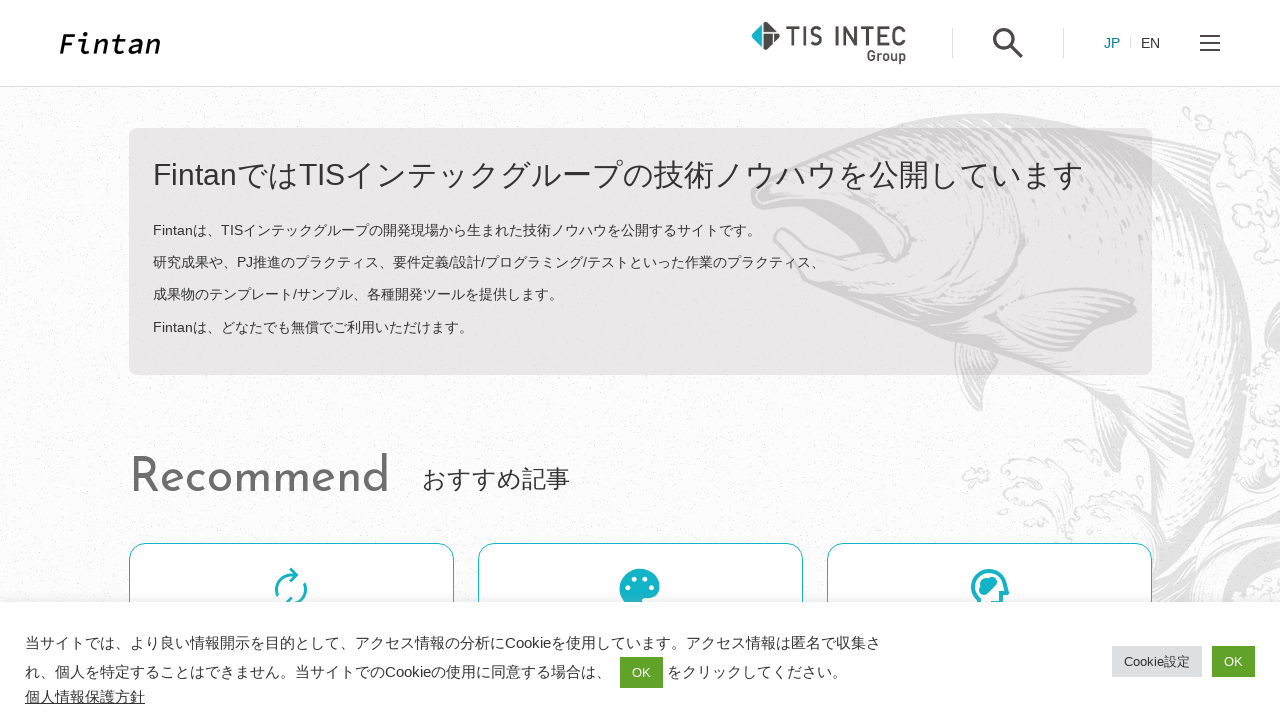

Clicked on the author icon in the article list at (220, 361) on li.o-card > .o-card__content > .o-card__user > .image >> nth=0
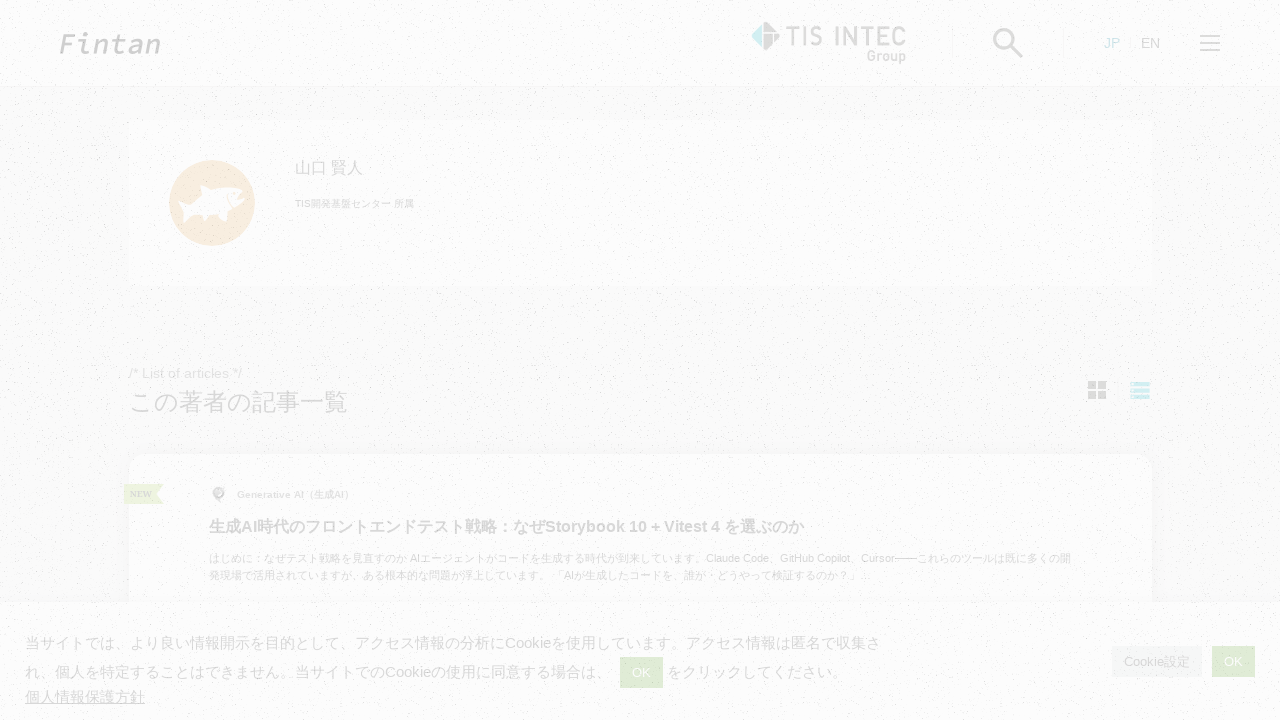

Verified navigation to author page at https://fintan.jp/author/%e5%b1%b1%e5%8f%a3-%e8%b3%a2%e4%ba%ba/
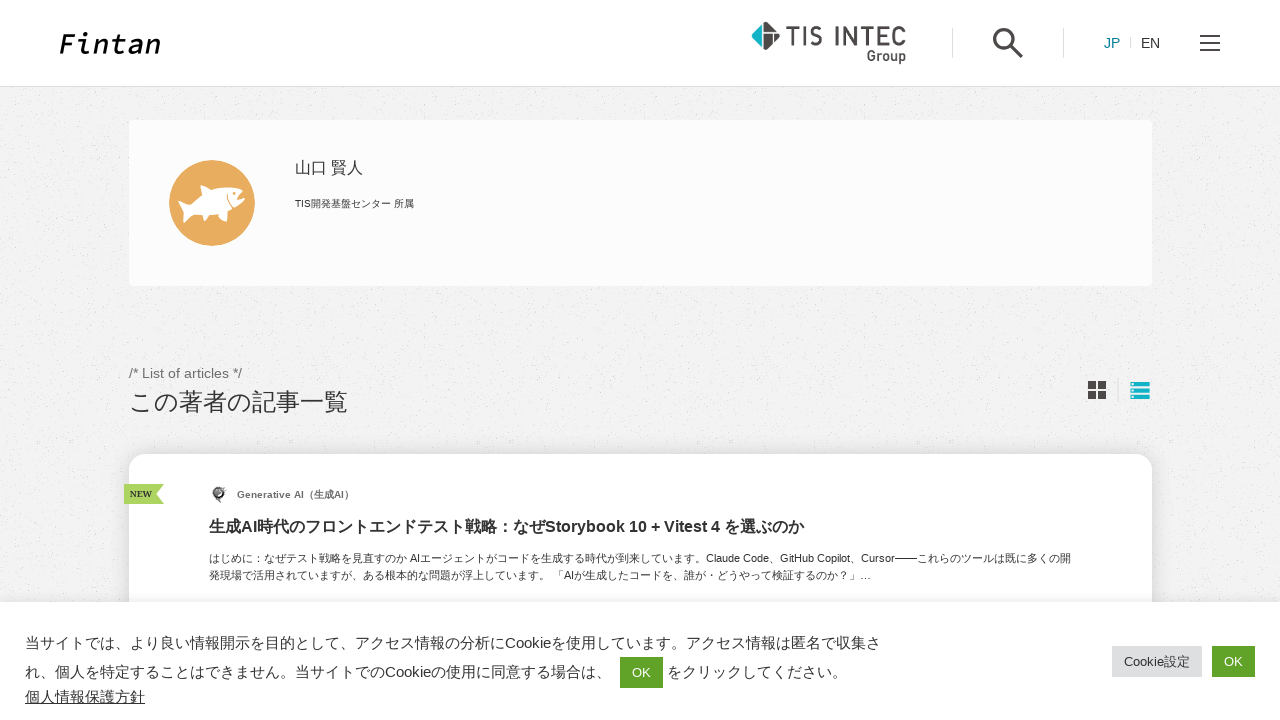

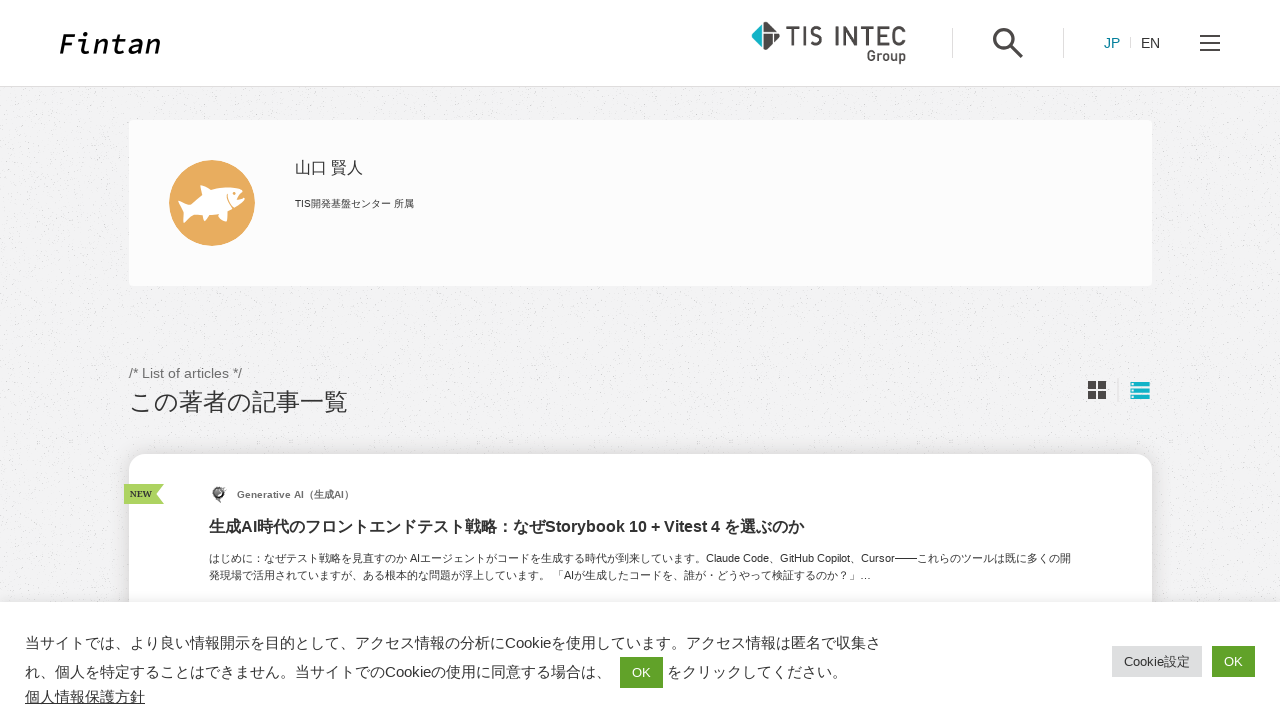